Tests JavaScript alert handling by clicking a button to trigger an alert, then accepting/dismissing the alert dialog

Starting URL: https://the-internet.herokuapp.com/javascript_alerts

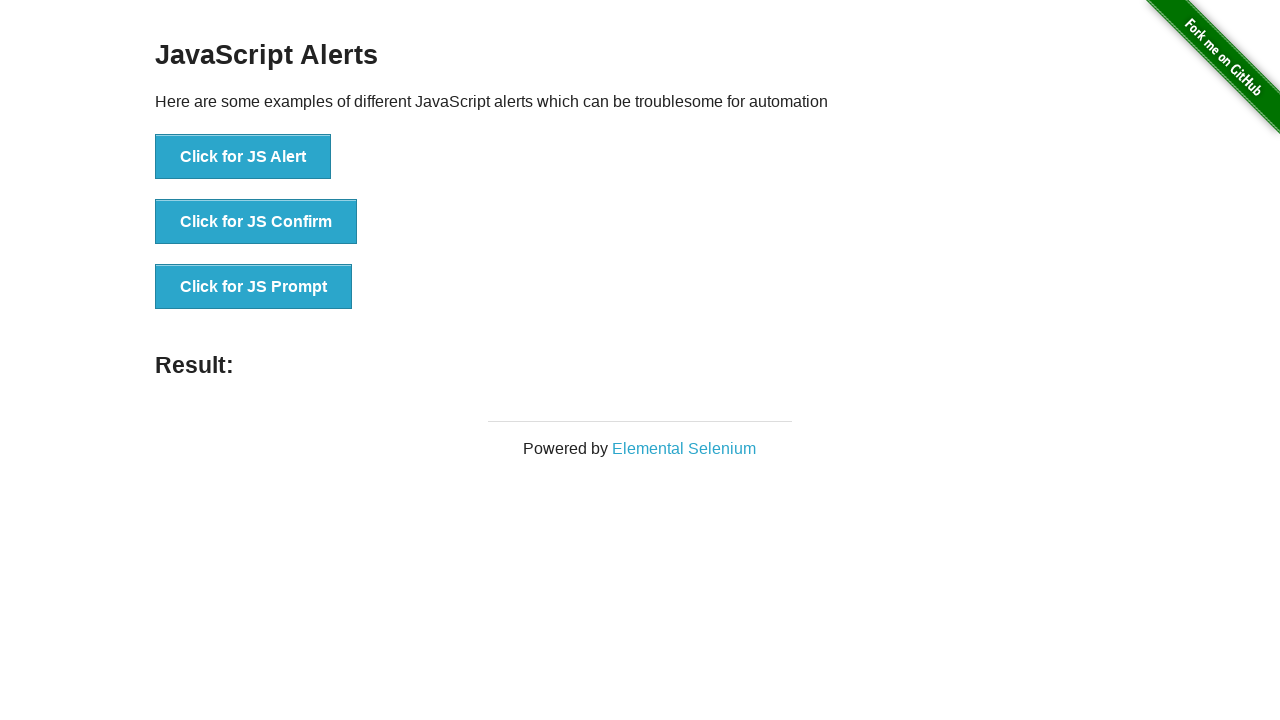

Clicked button to trigger JavaScript alert at (243, 157) on button[onclick='jsAlert()']
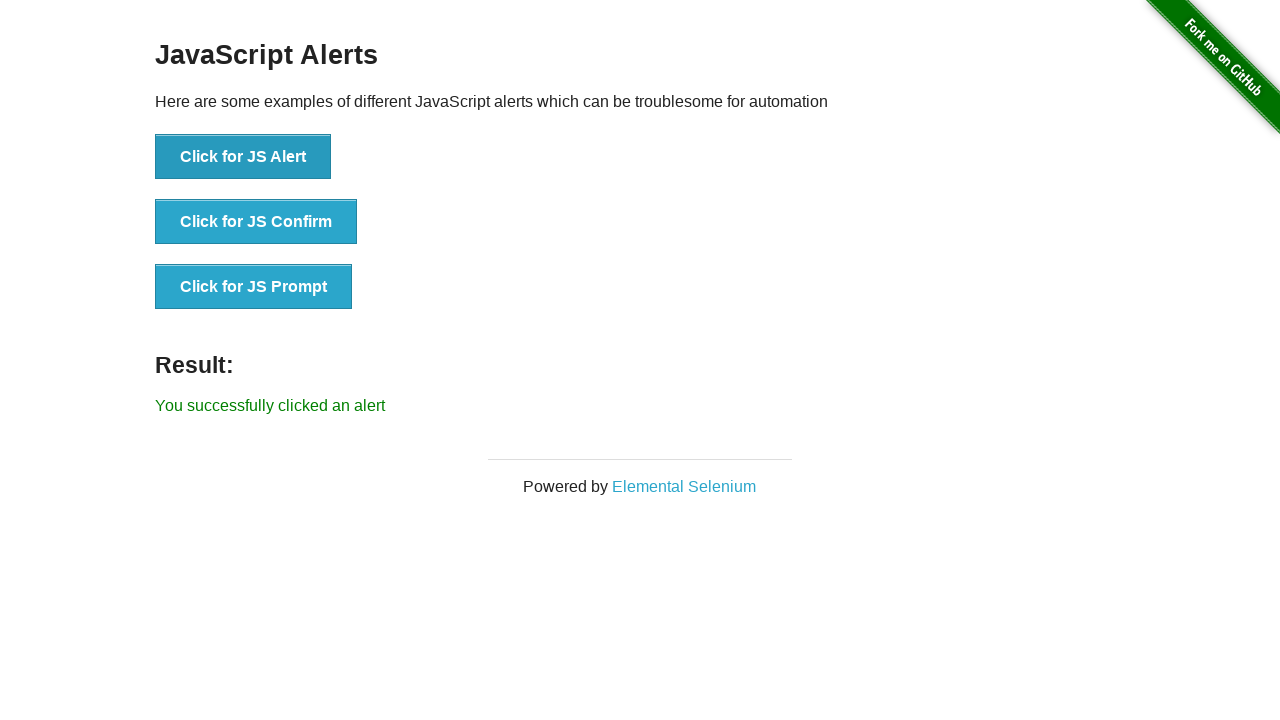

Set up dialog handler to accept alerts
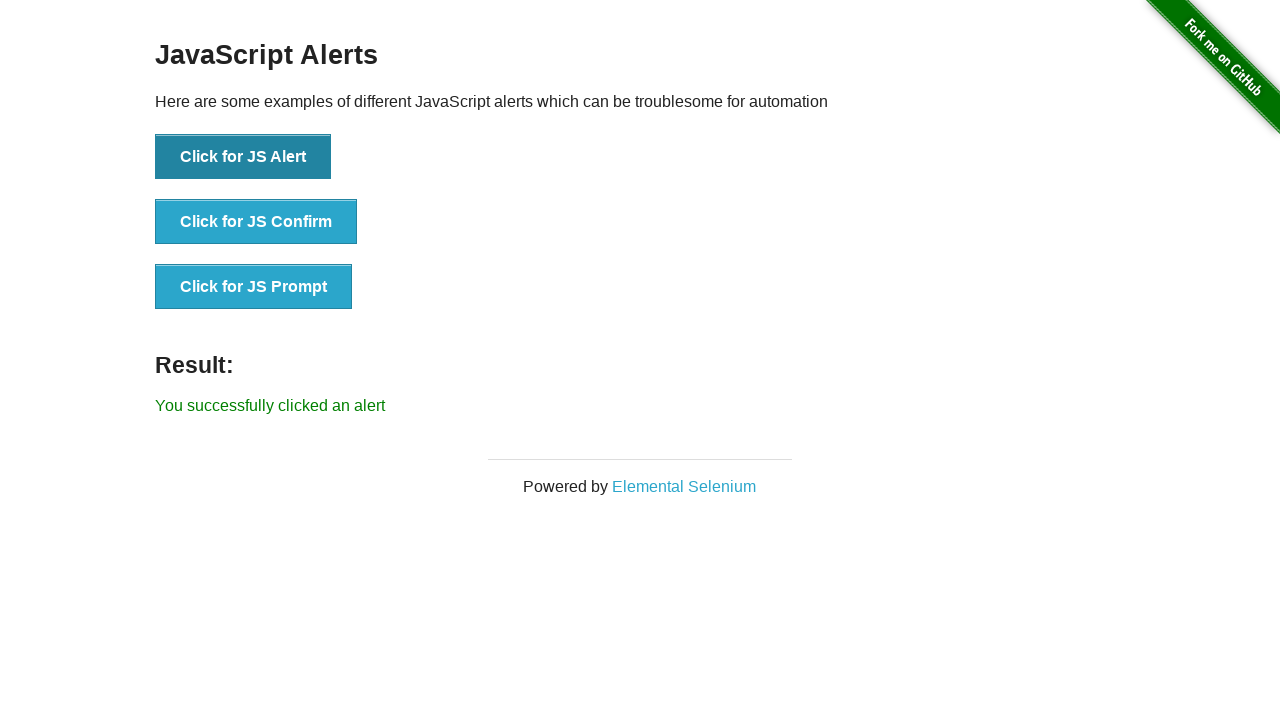

Clicked button again to trigger and accept another JavaScript alert at (243, 157) on button[onclick='jsAlert()']
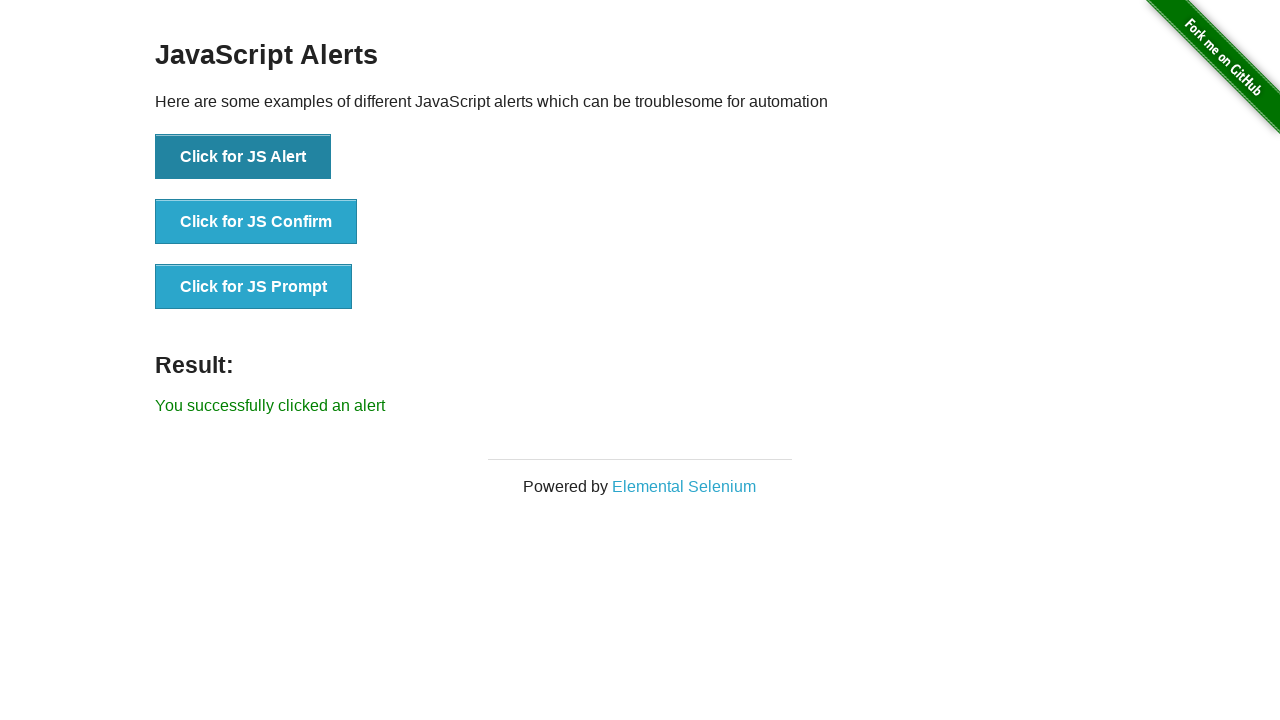

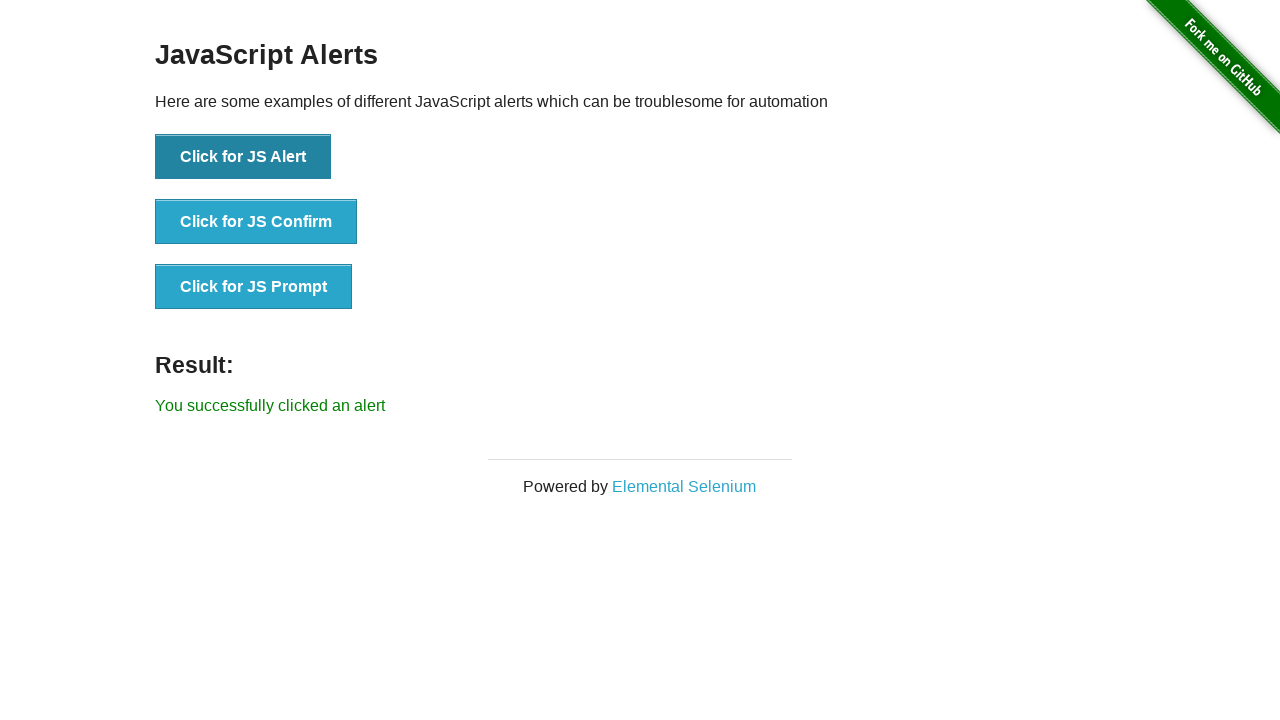